Tests flight booking workflow on BlazeDemo by searching for flights, selecting the cheapest option, filling purchase information, and verifying confirmation

Starting URL: https://blazedemo.com/

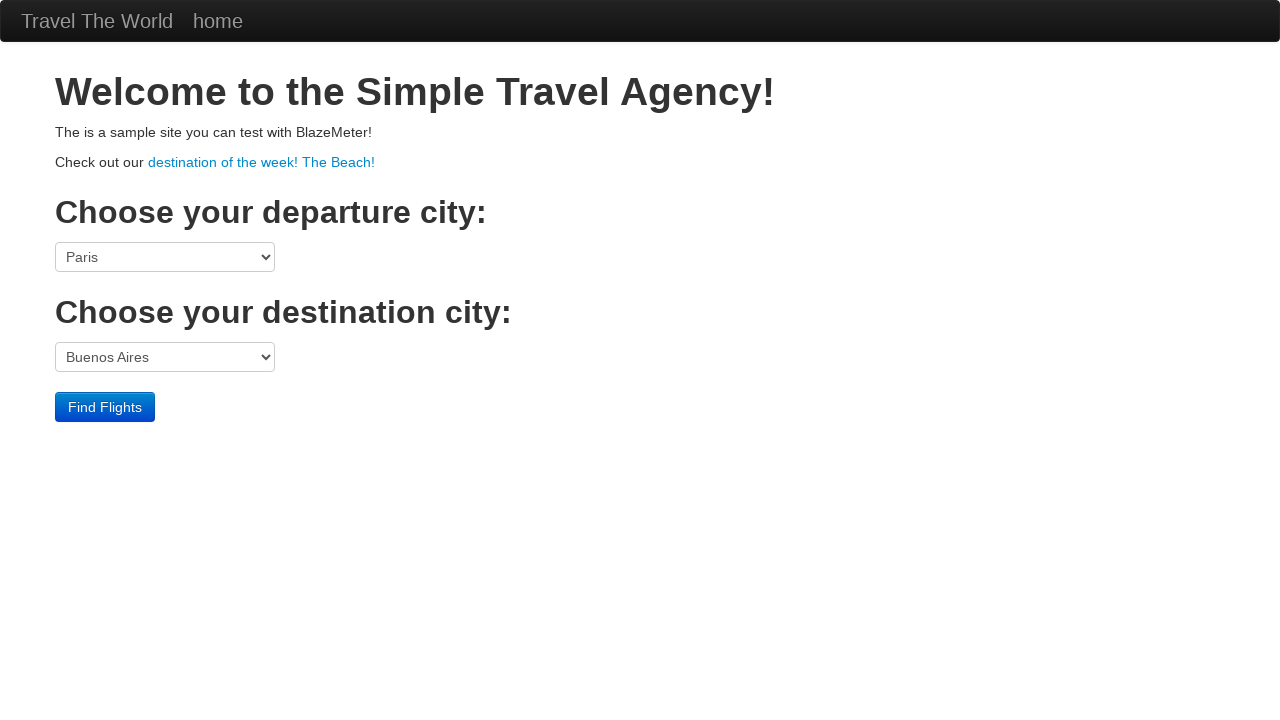

Selected Boston as departure city on select[name='fromPort']
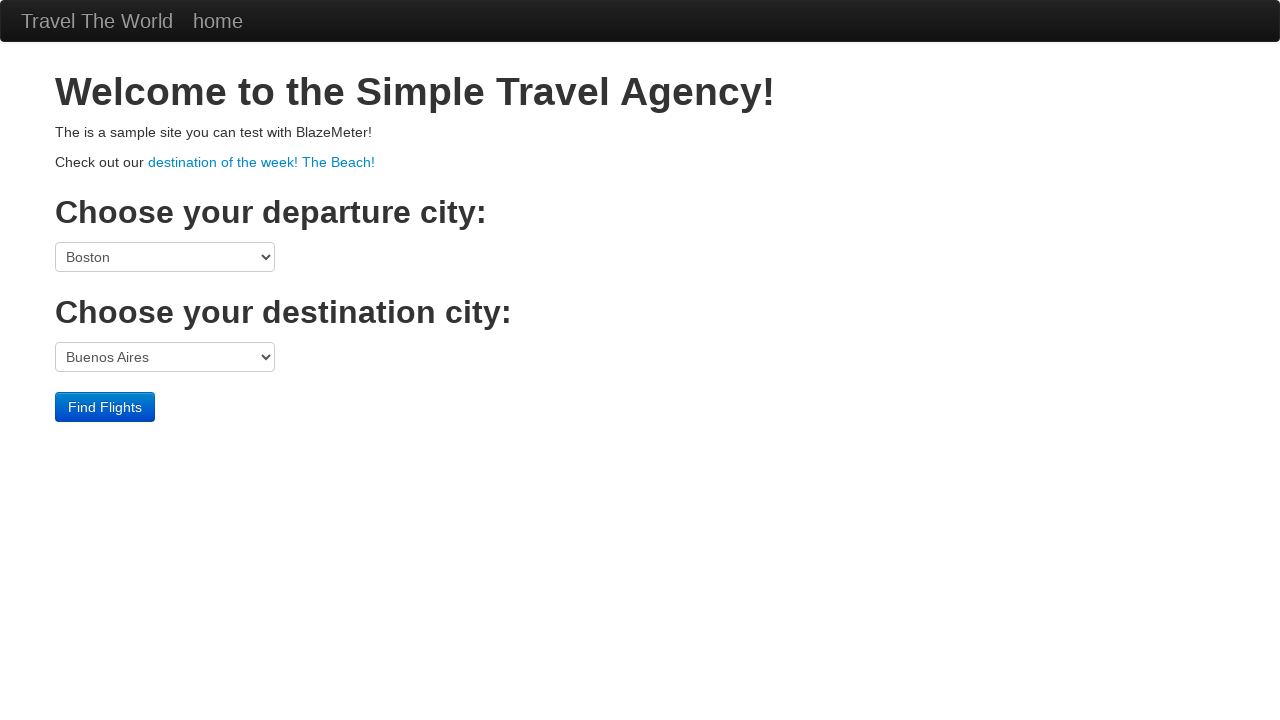

Selected London as destination city on select[name='toPort']
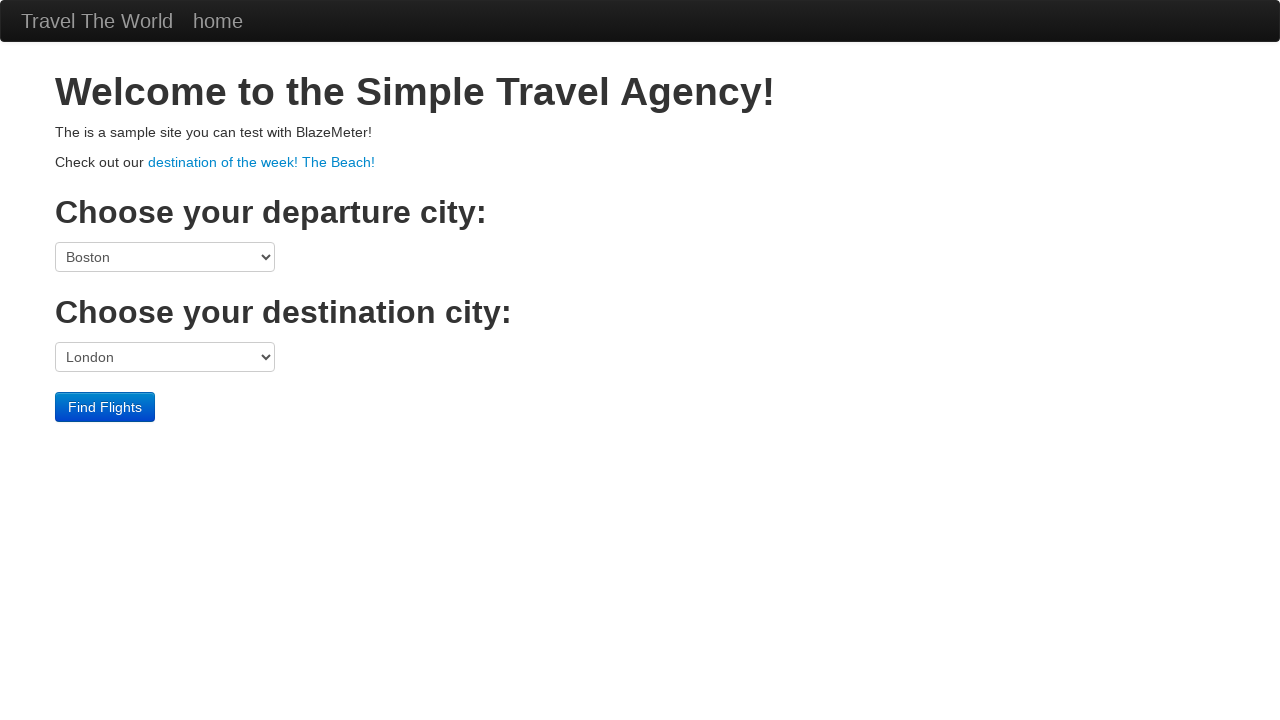

Clicked 'Find Flights' button to search for flights at (105, 407) on input[type='submit'][value='Find Flights']
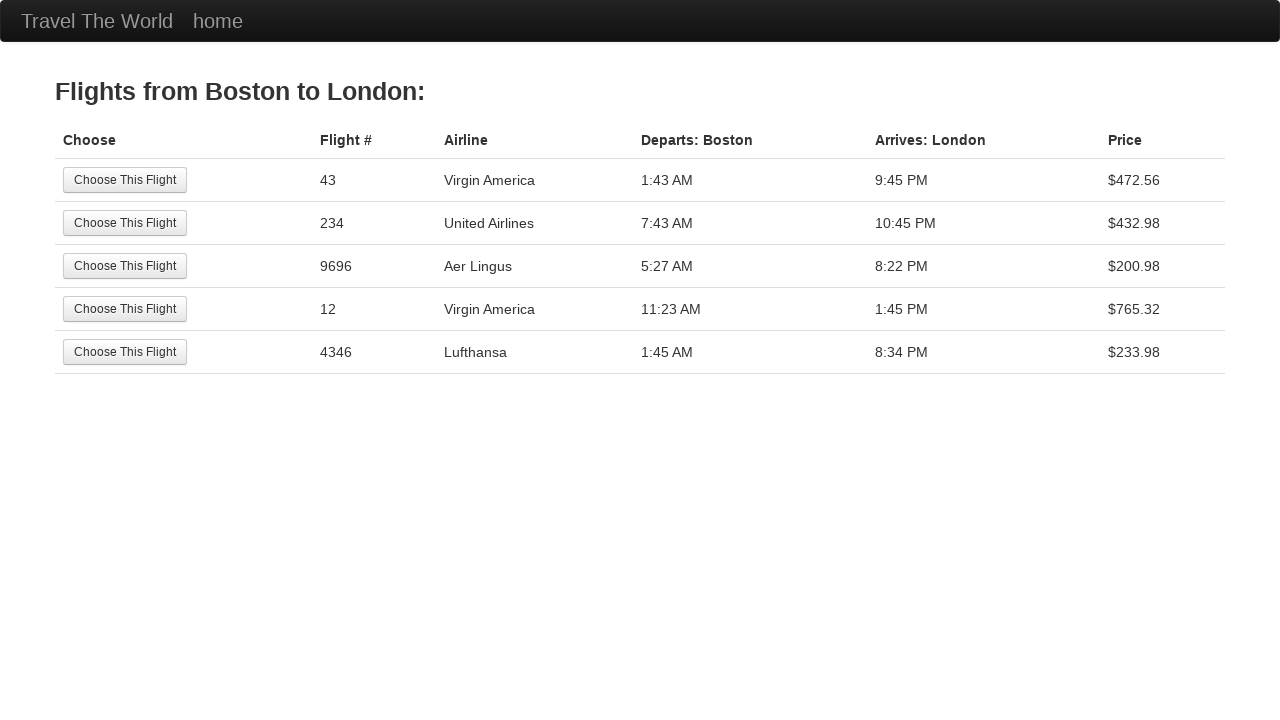

Flight results table loaded successfully
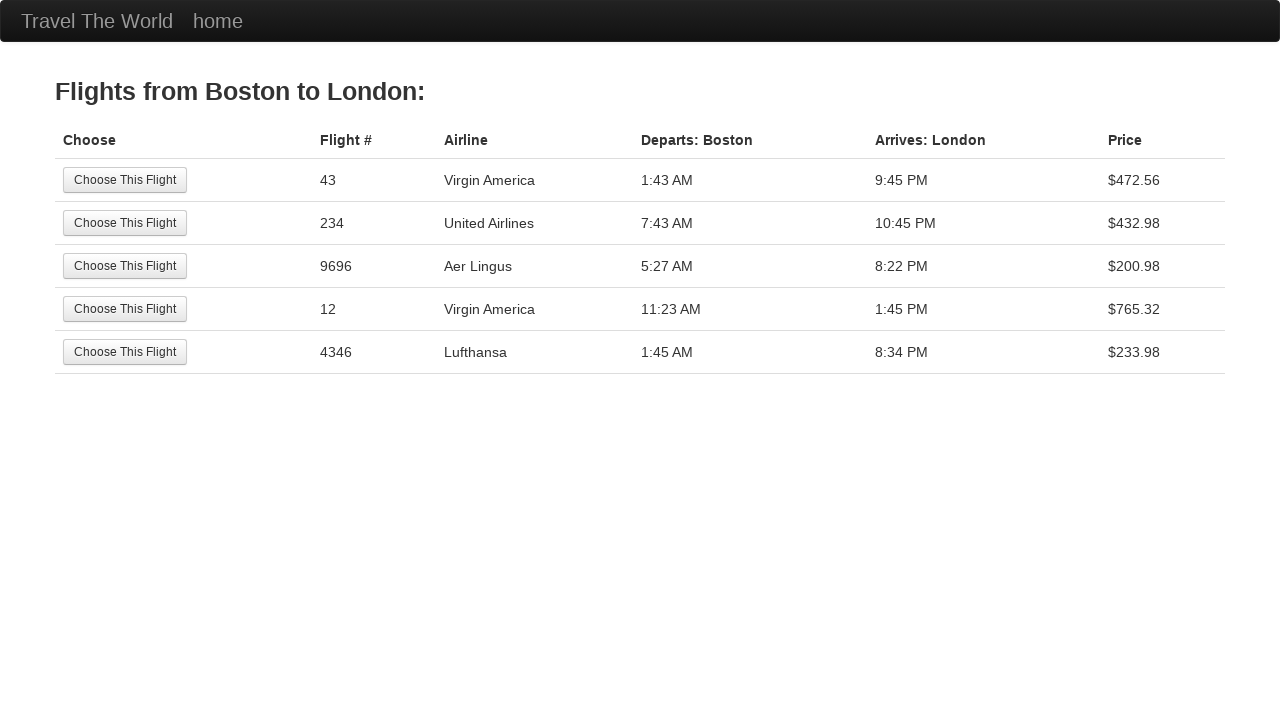

Selected the cheapest flight option from the list at (125, 180) on table.table tbody tr:first-child input[type='submit']
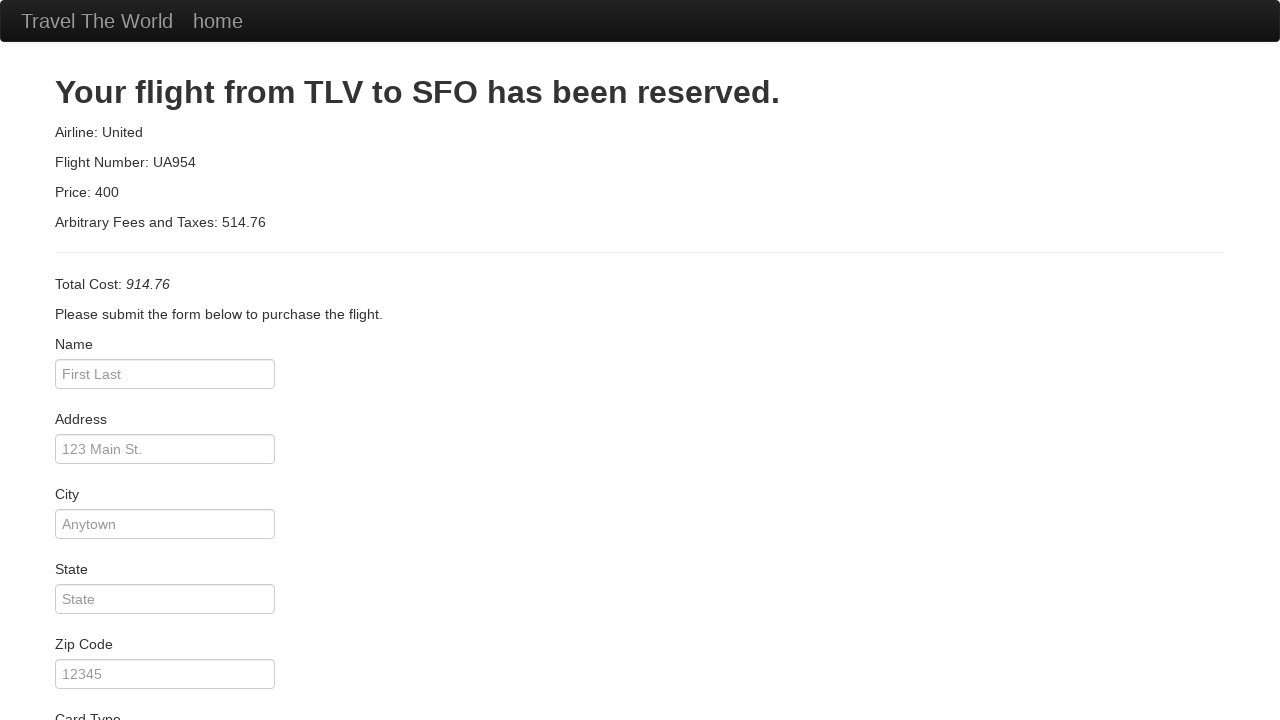

Filled passenger name as 'John Smith' on input[name='inputName']
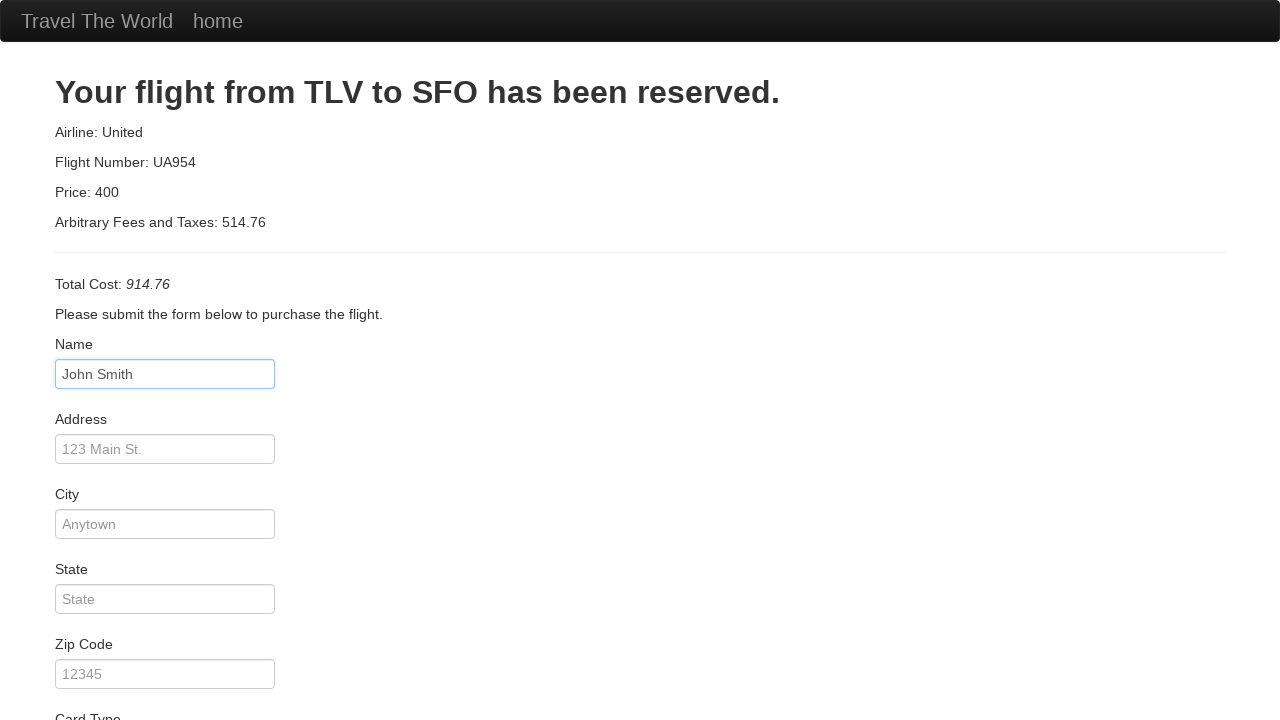

Filled address as '123 Main Street' on input[name='address']
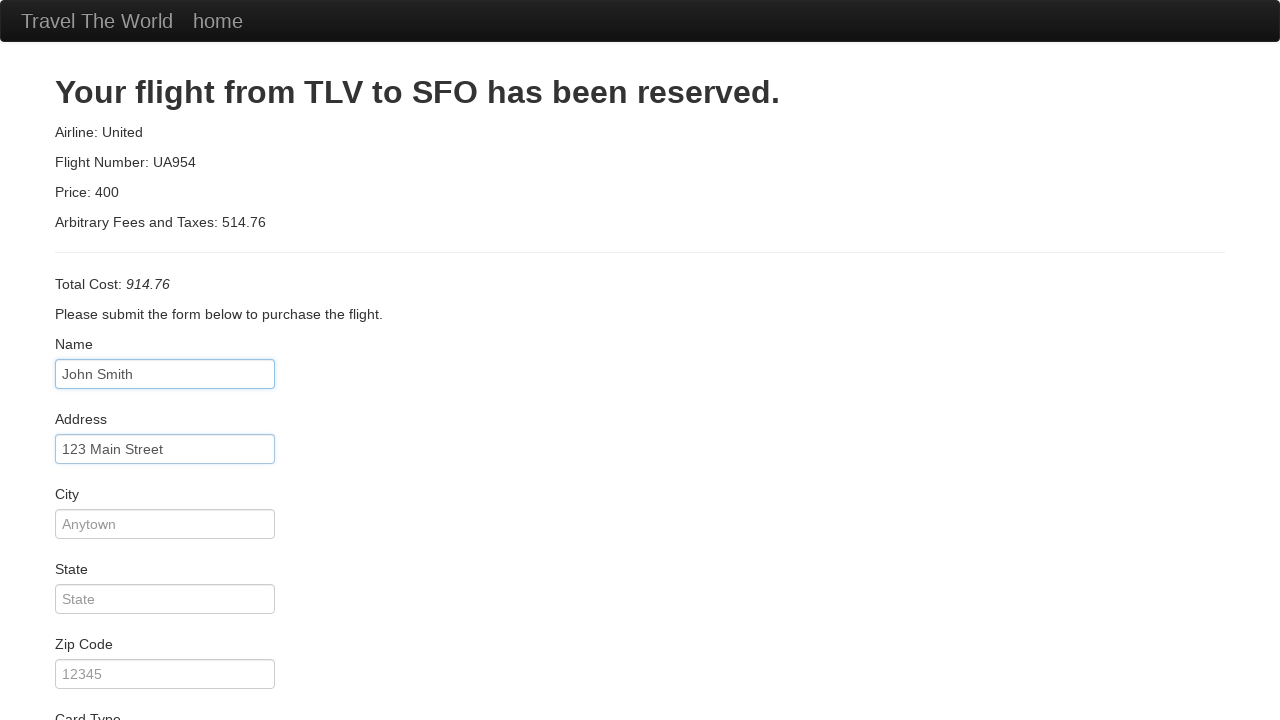

Filled city as 'New York' on input[name='city']
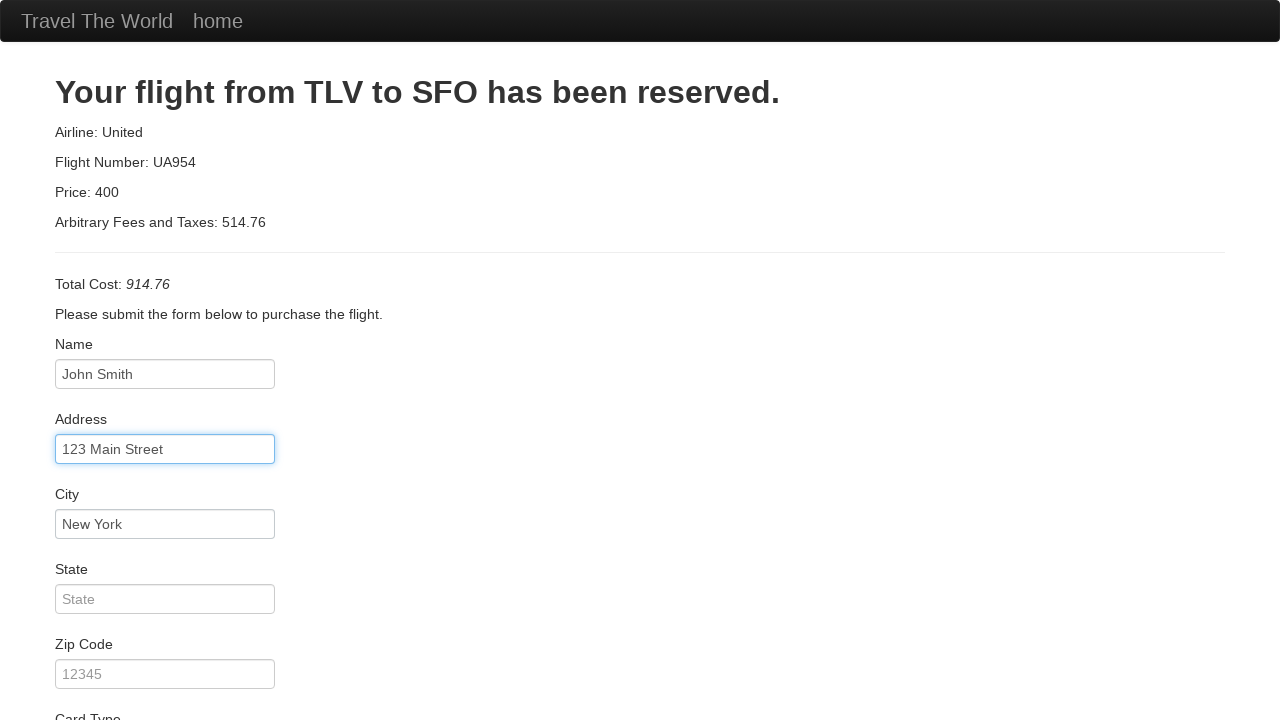

Filled zip code as '10001' on input[name='zipCode']
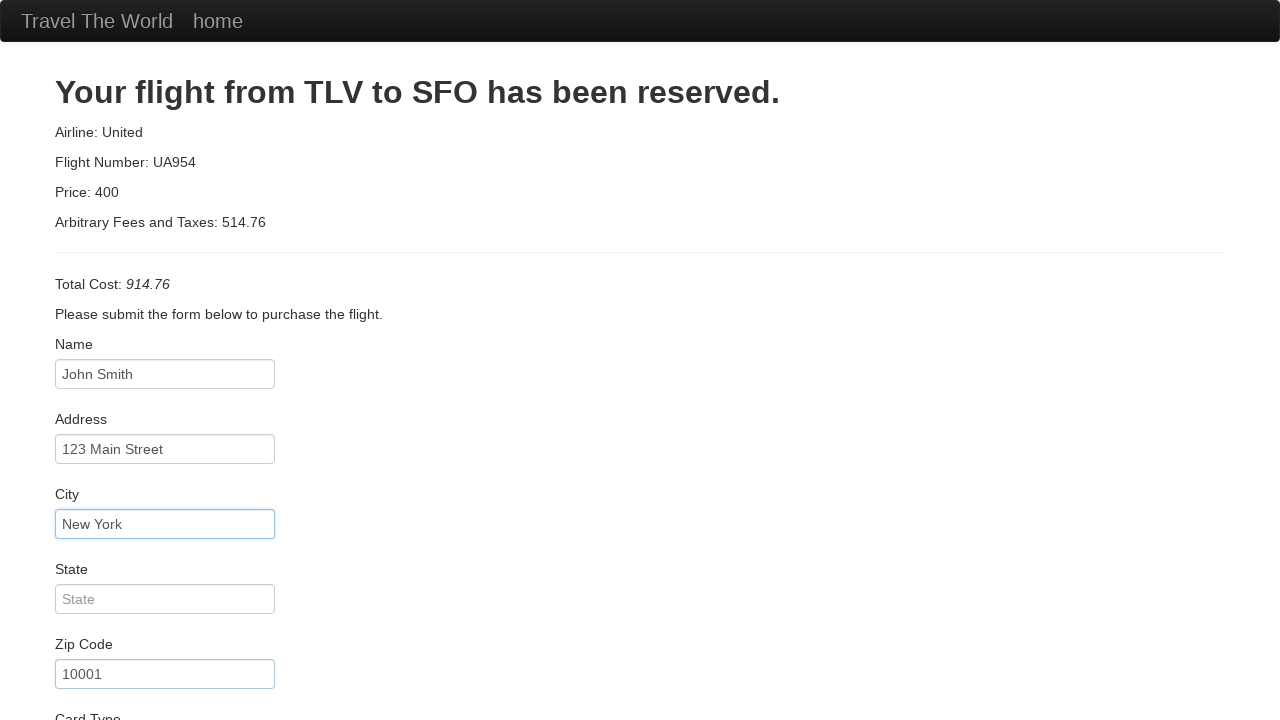

Clicked 'Purchase Flight' button to complete booking at (118, 685) on input[type='submit'][value='Purchase Flight']
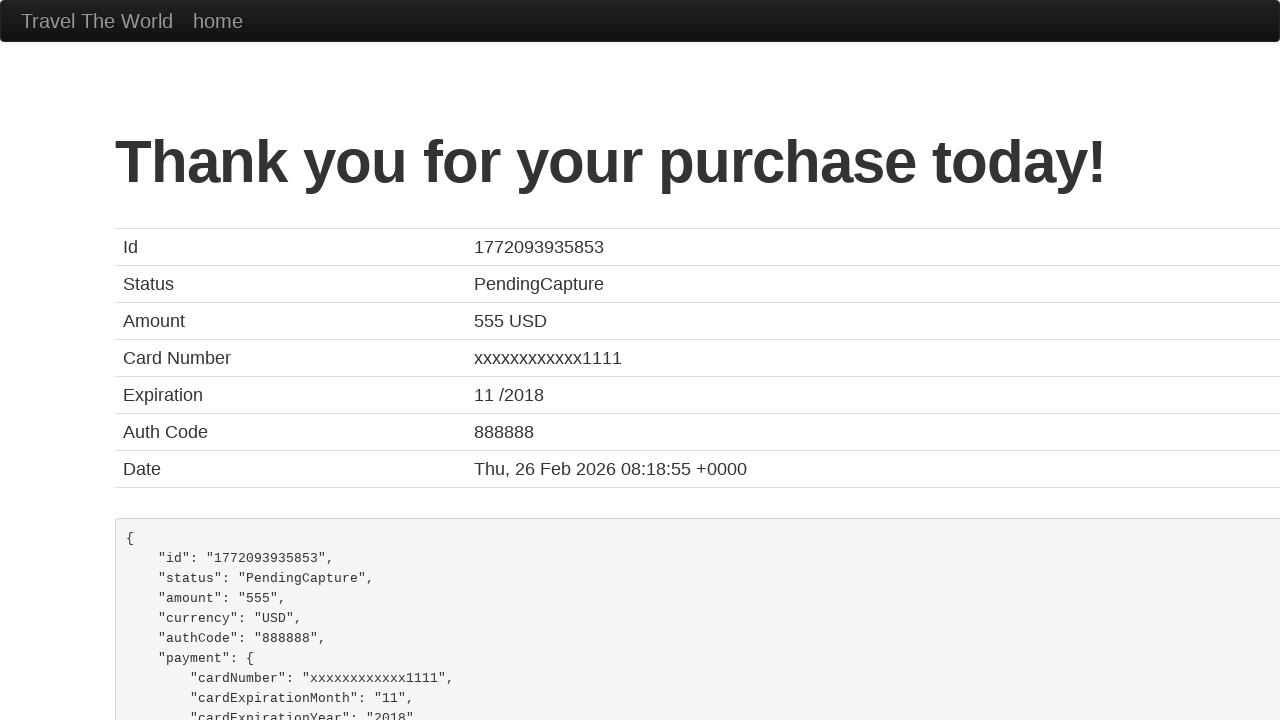

Flight booking confirmation page loaded successfully
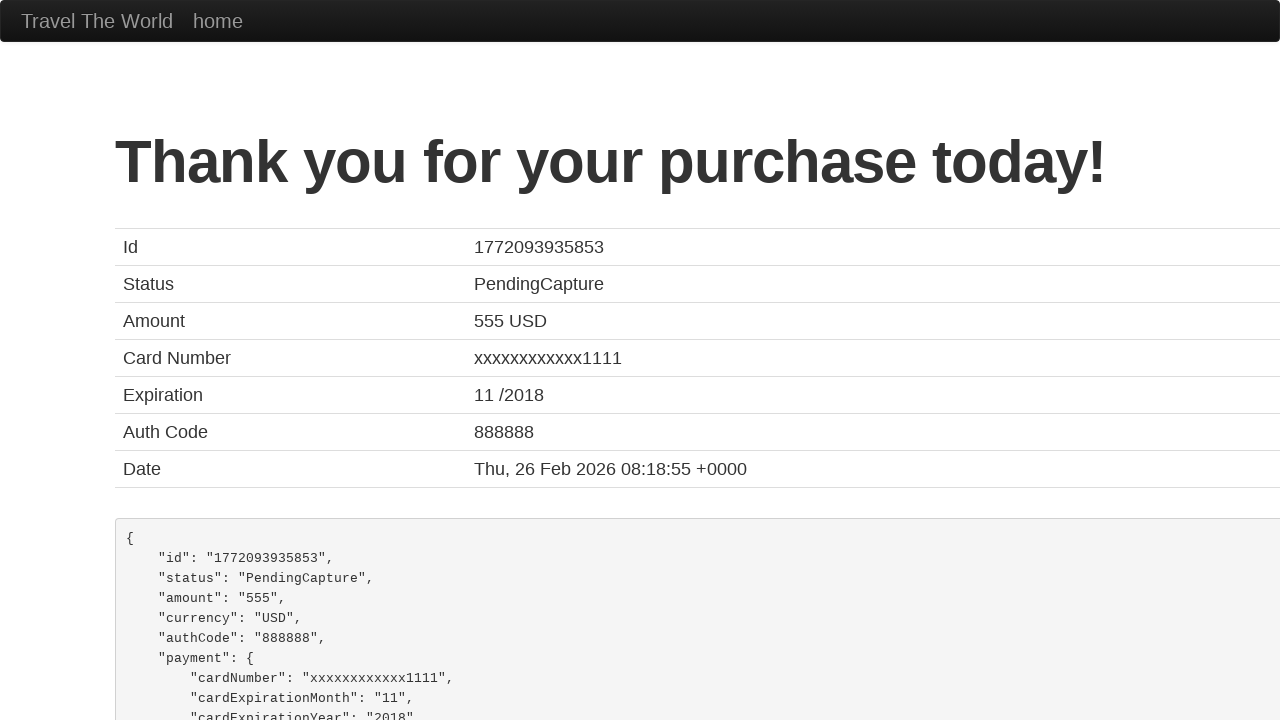

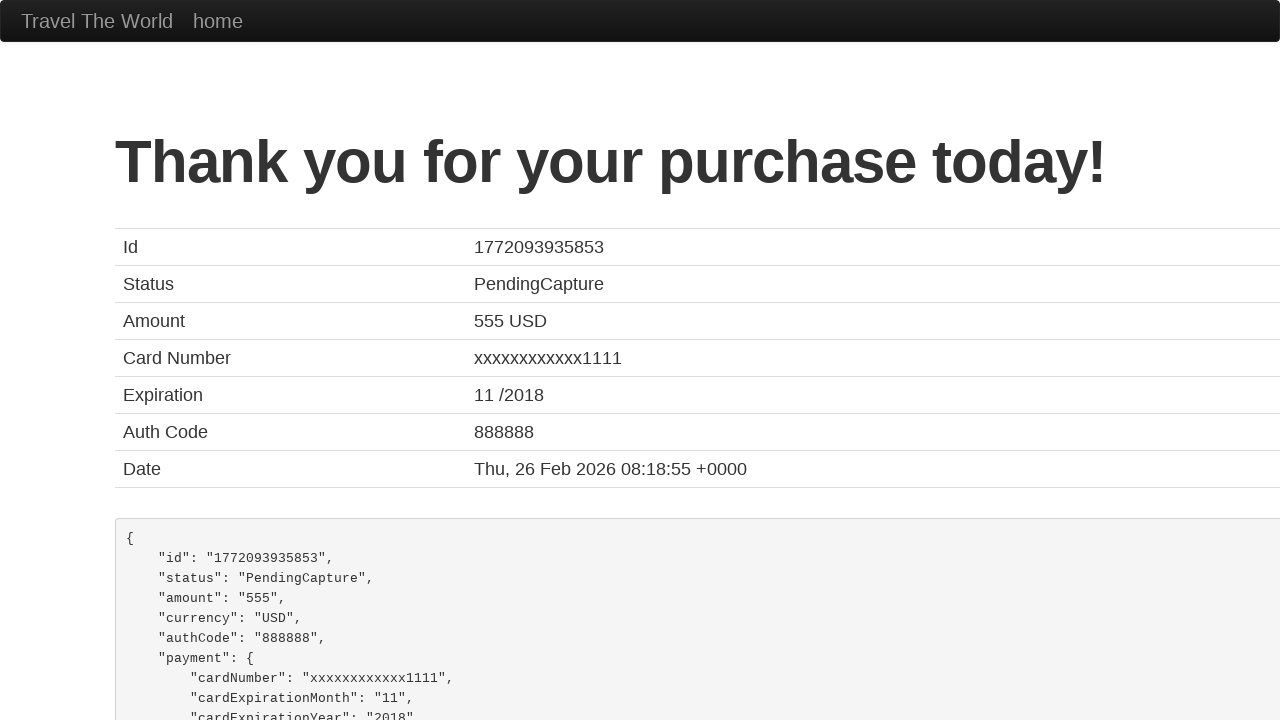